Tests JavaScript prompt dialog by entering text and accepting it

Starting URL: https://the-internet.herokuapp.com/javascript_alerts

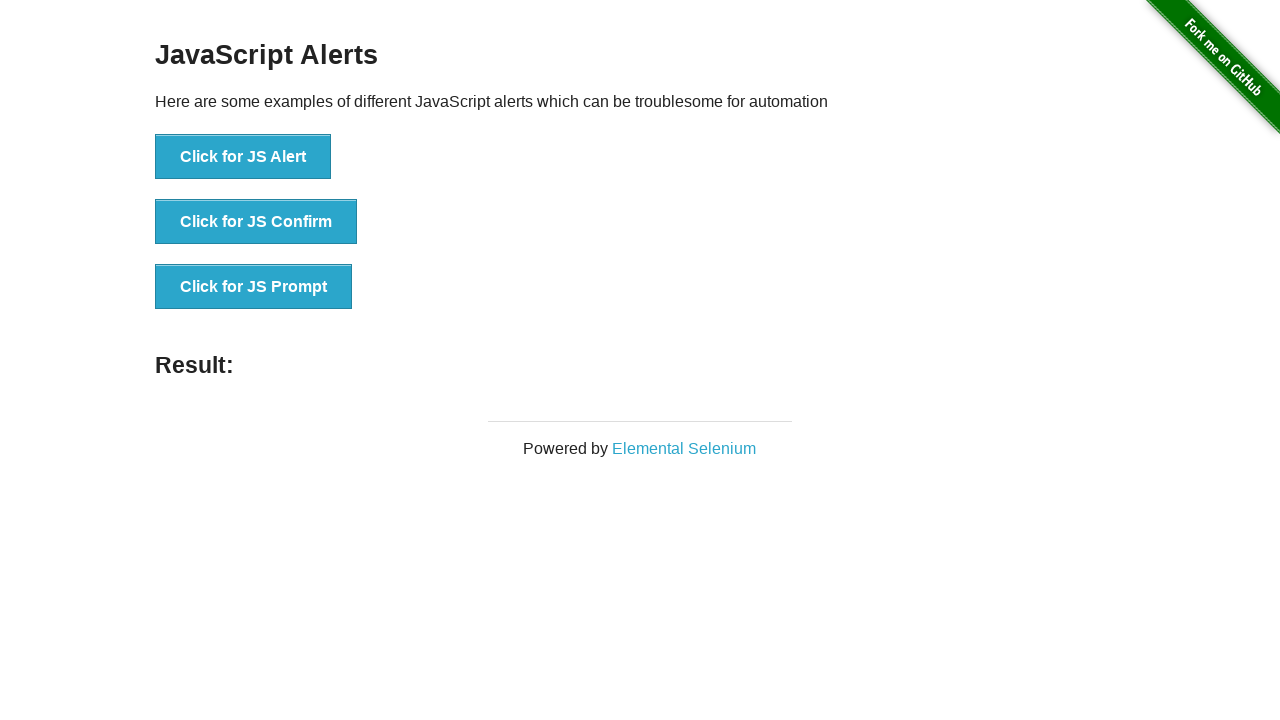

Set up dialog handler to accept prompt with 'Hello World!' text
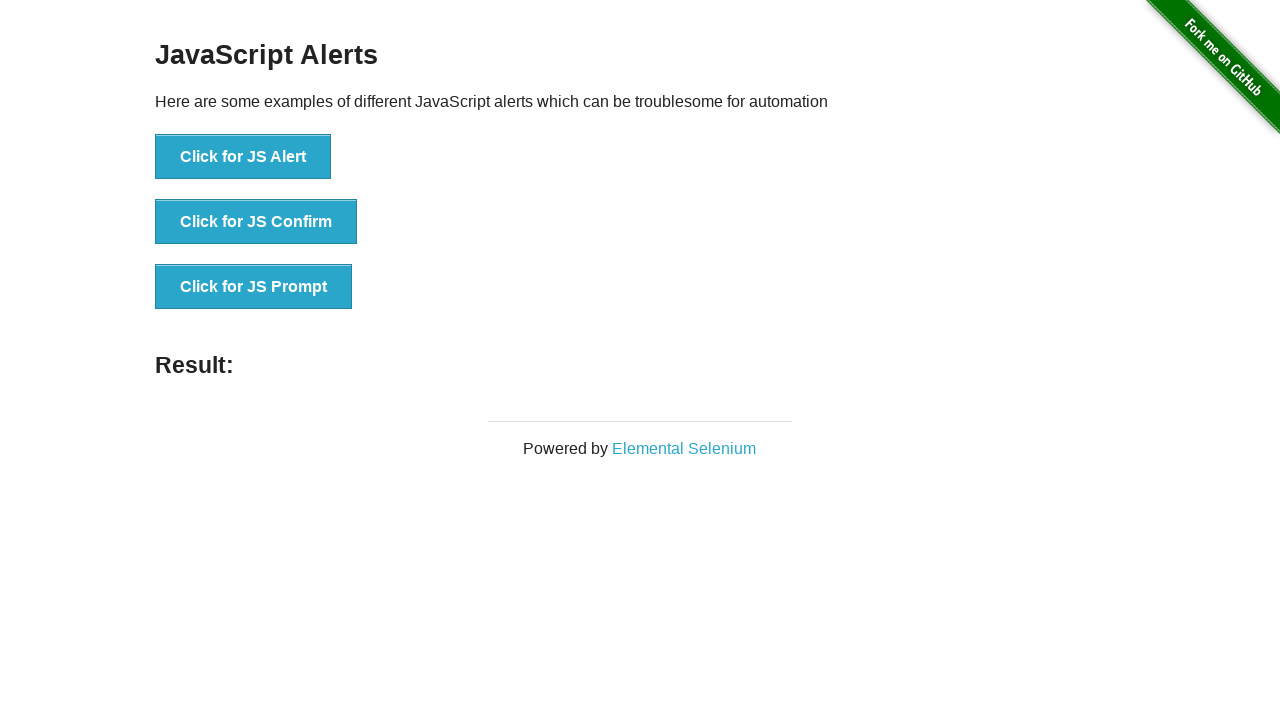

Clicked JavaScript prompt button at (254, 287) on [onclick='jsPrompt()']
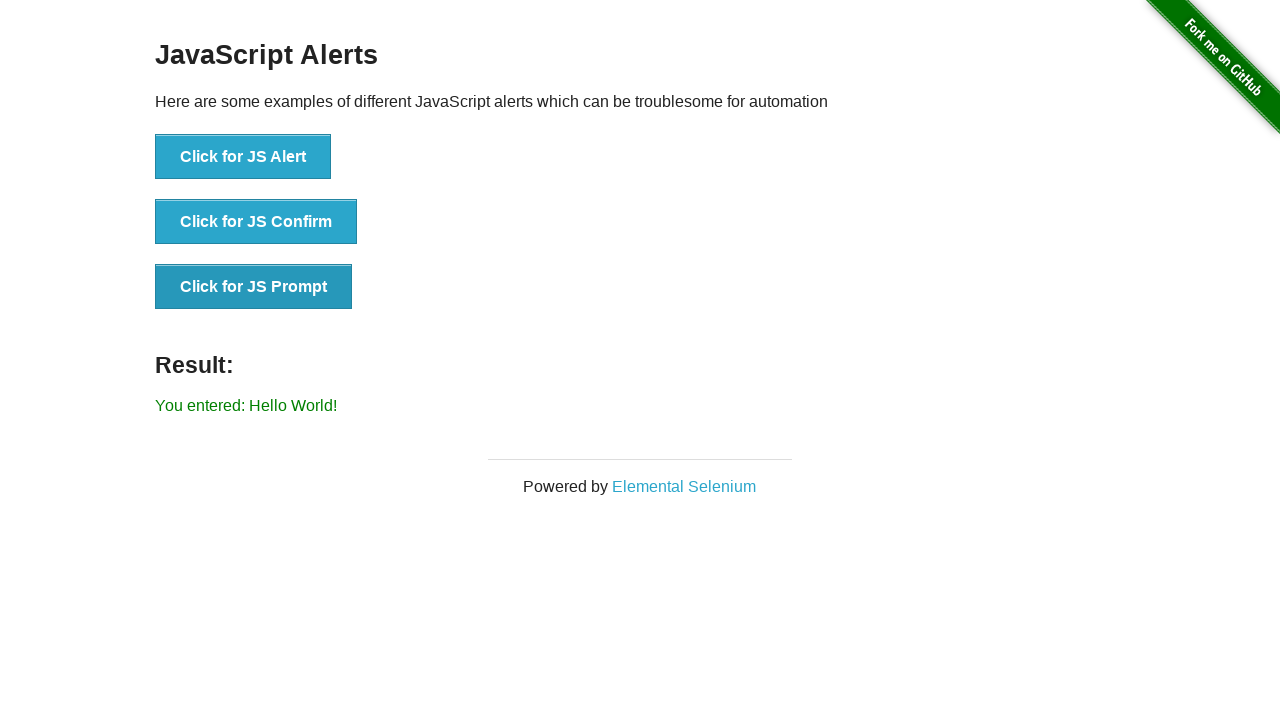

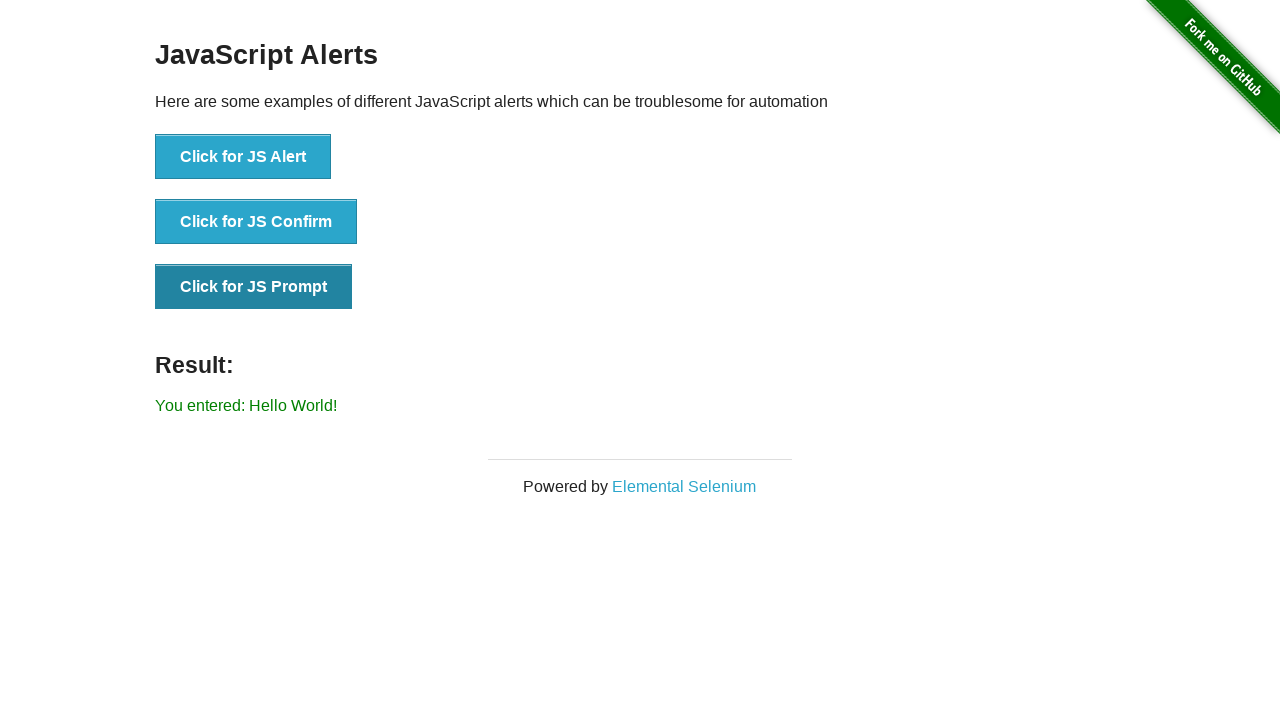